Clicks the Yes radio button and verifies that the success text displays "Yes"

Starting URL: https://demoqa.com/radio-button

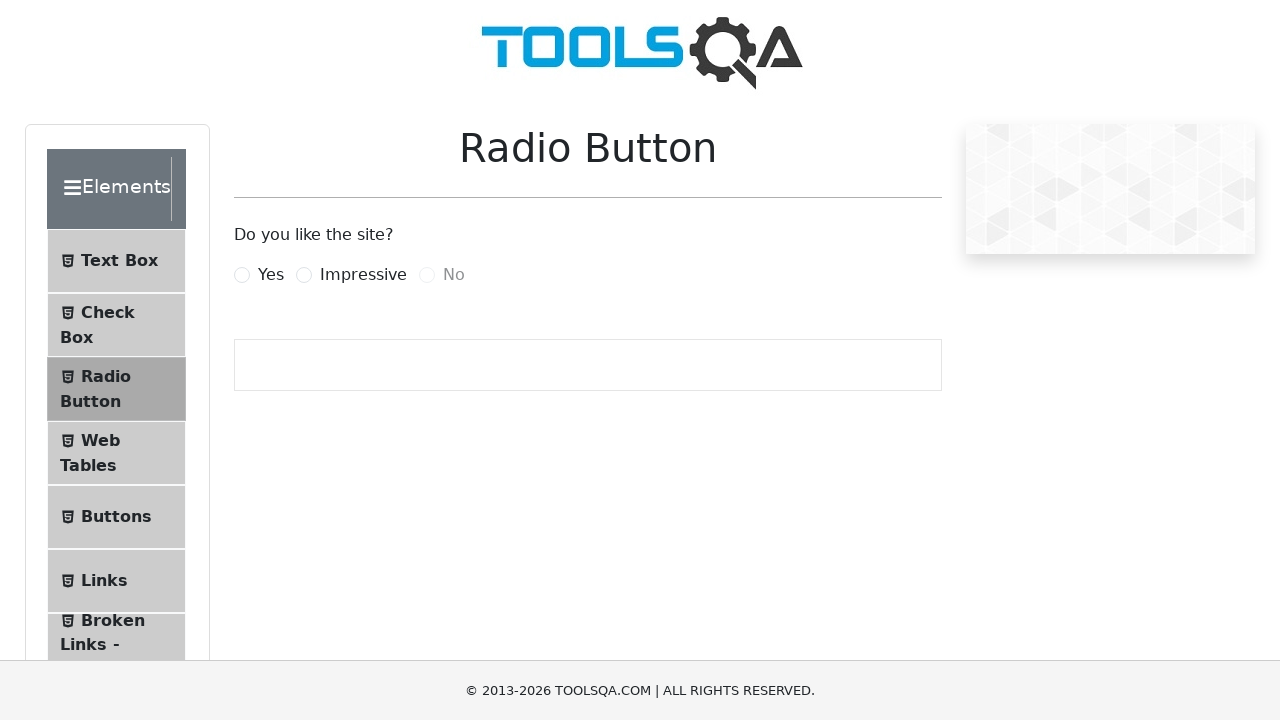

Located the Yes radio button label
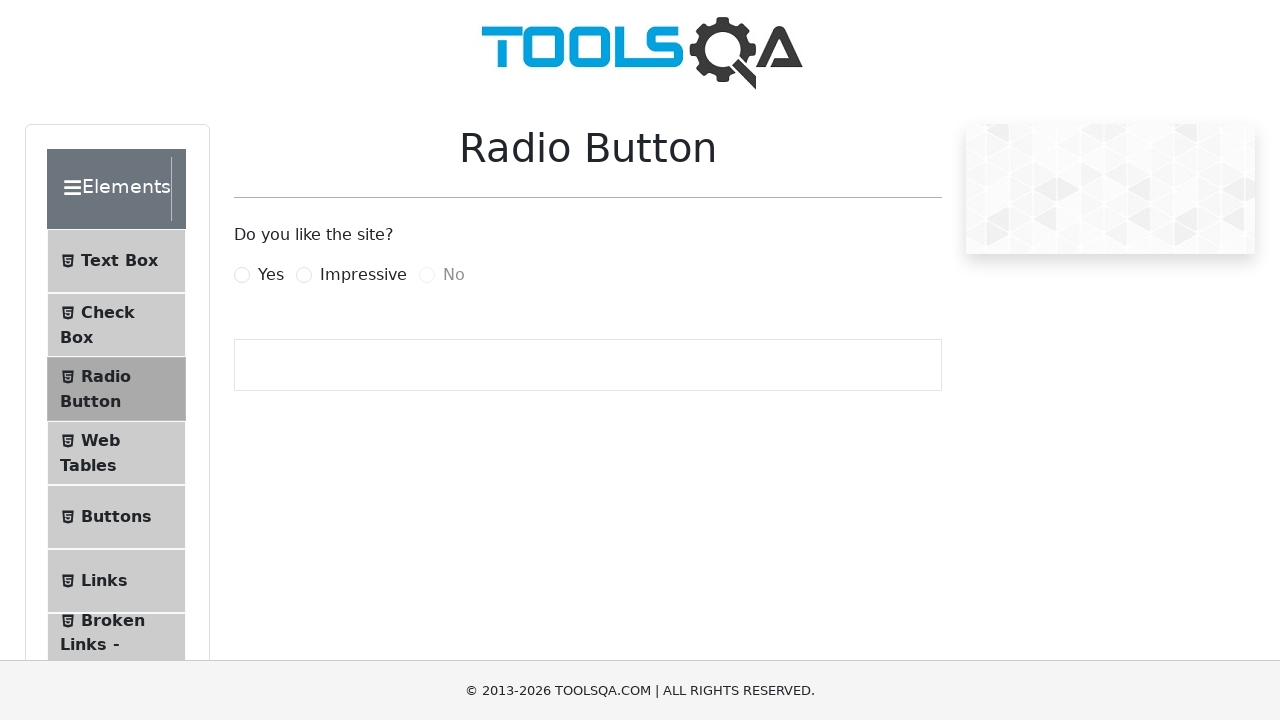

Scrolled Yes radio button label into view
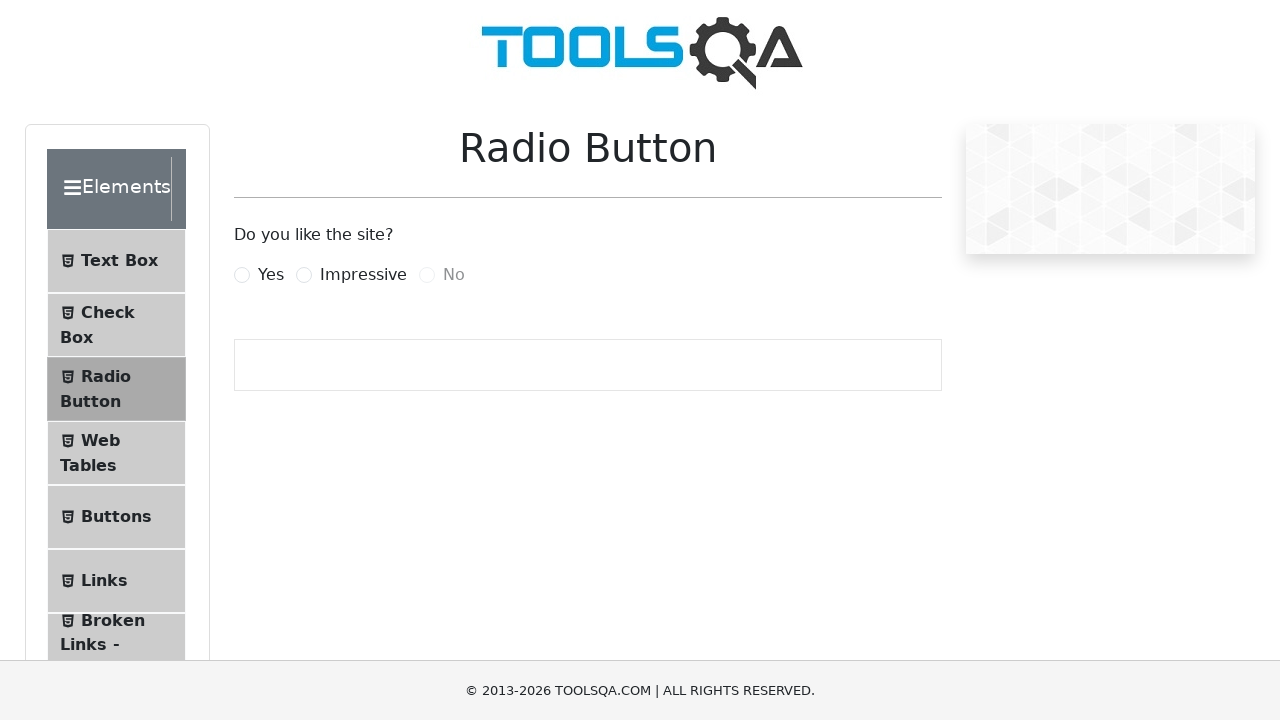

Clicked the Yes radio button label at (271, 275) on label[for="yesRadio"]
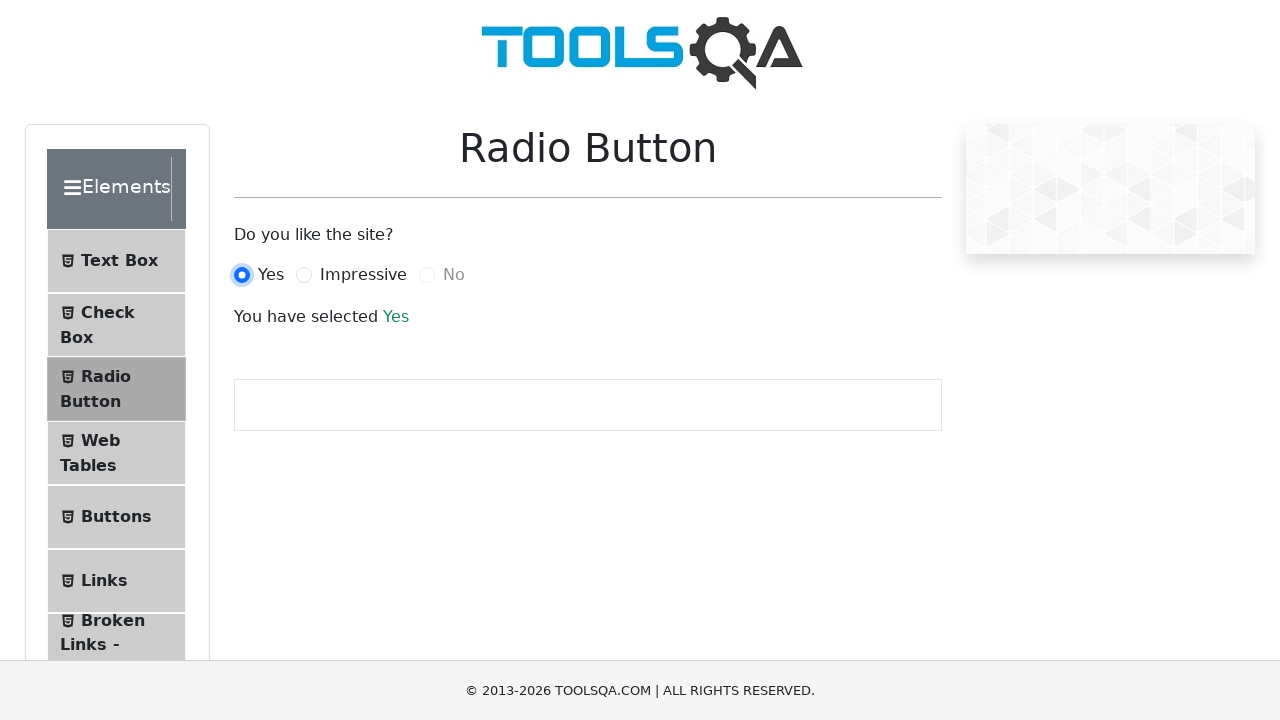

Located the success text element
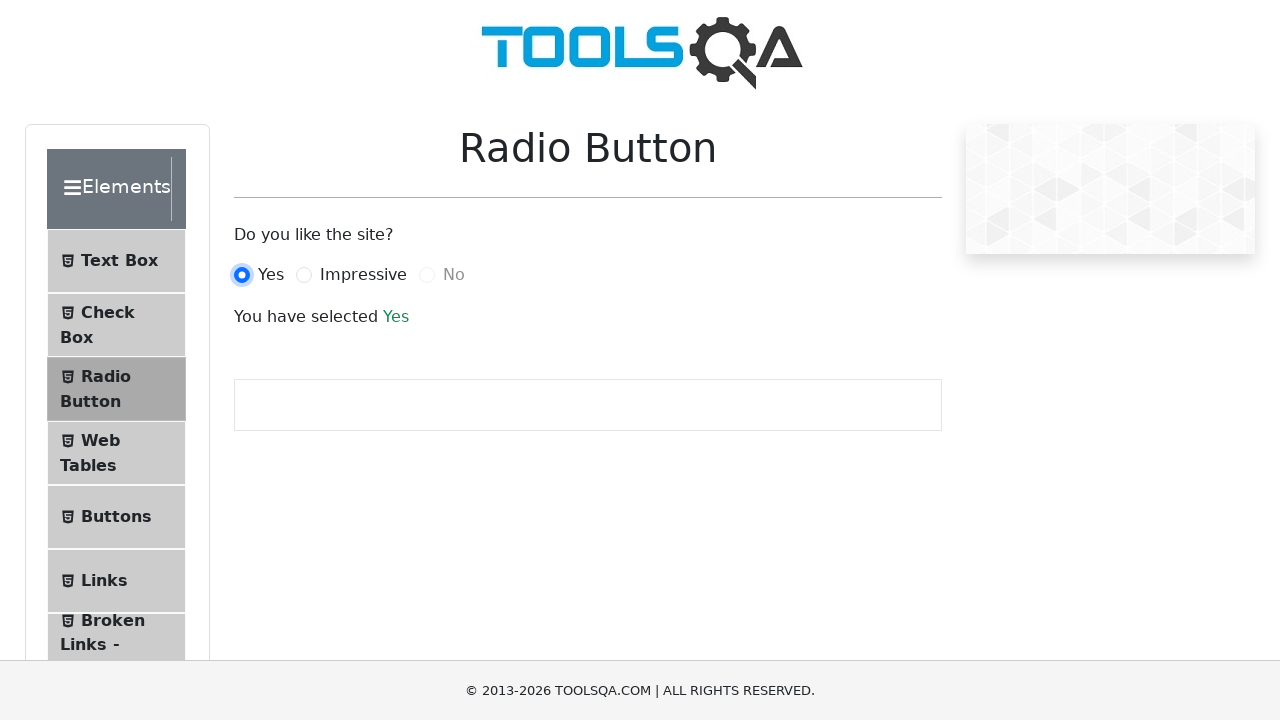

Scrolled success text element into view
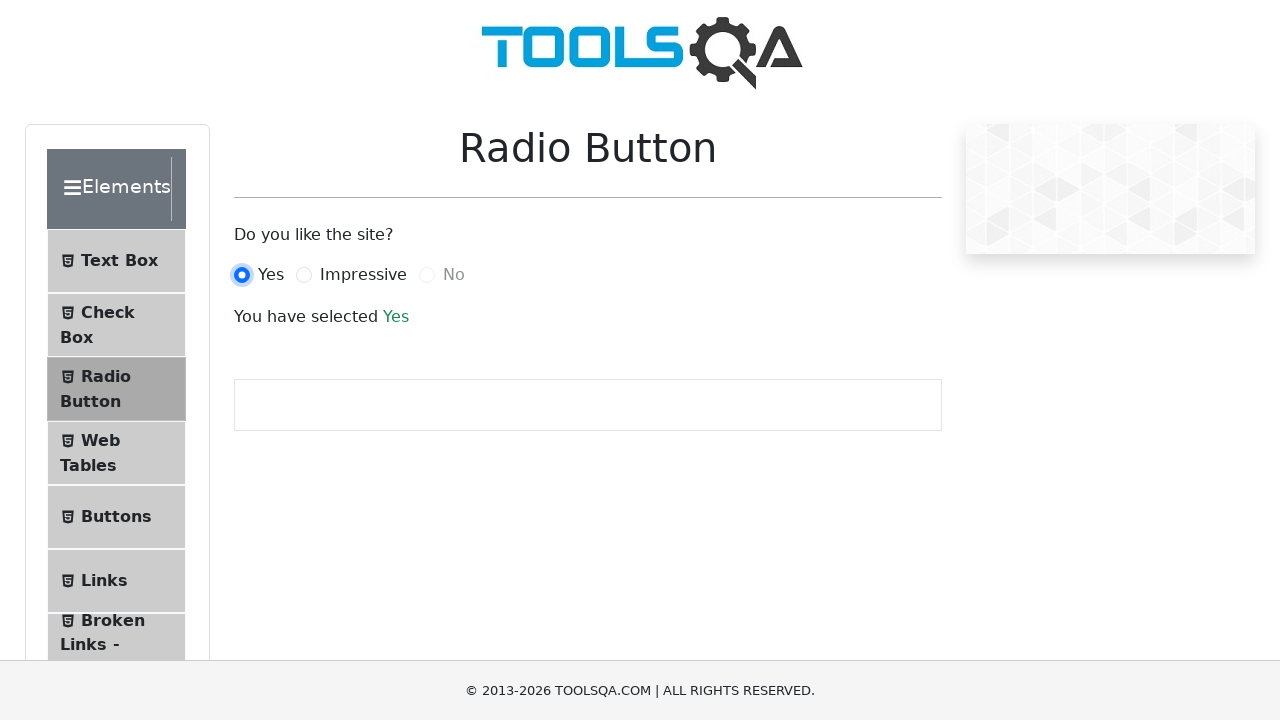

Retrieved success text content
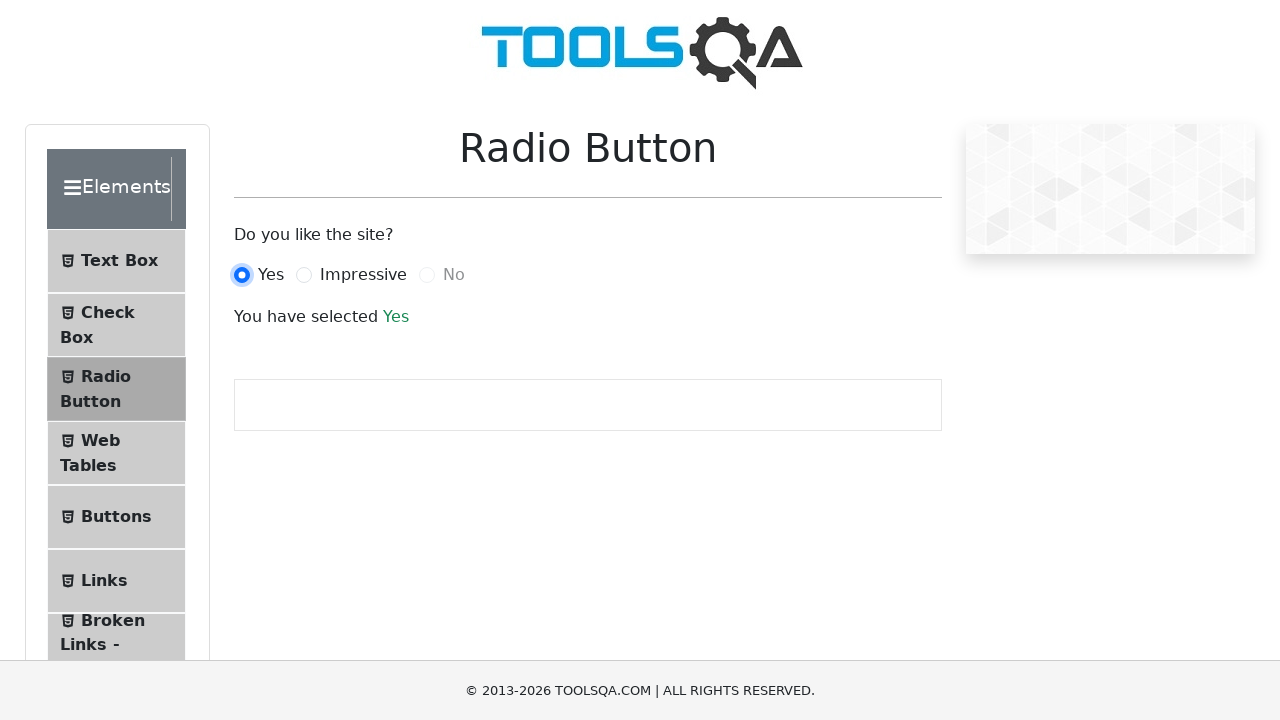

Verified that success text contains 'Yes'
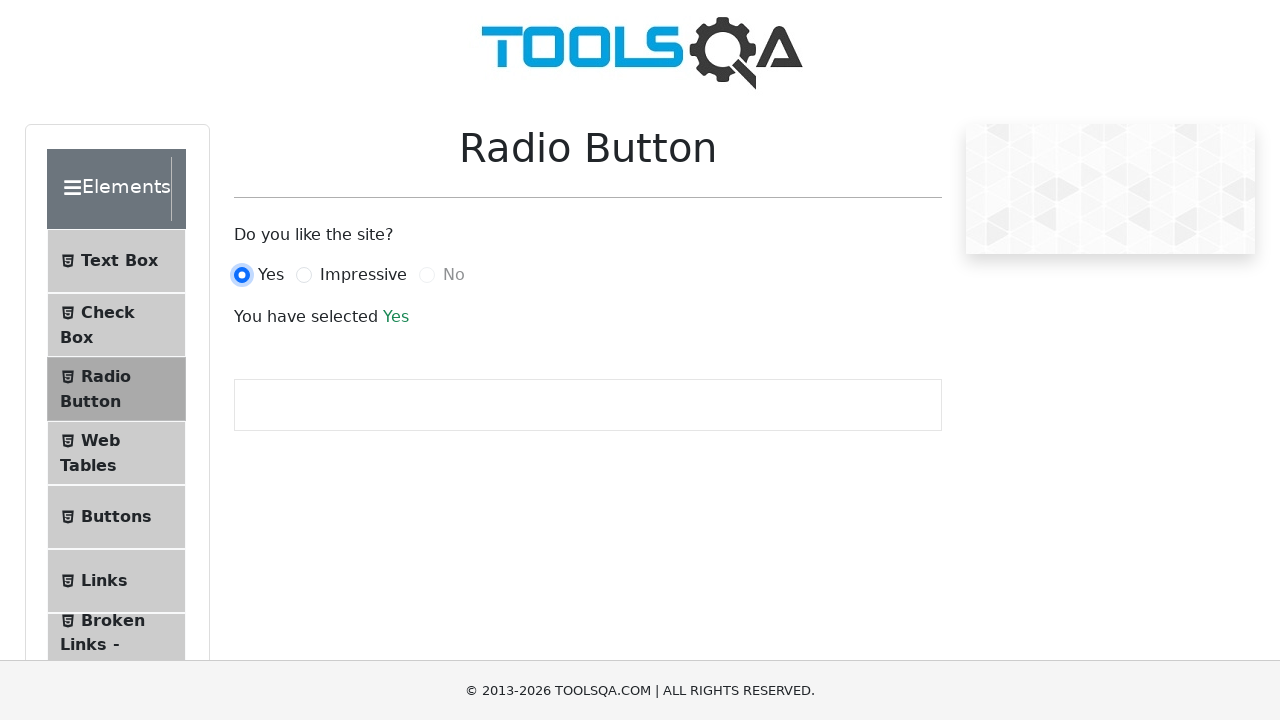

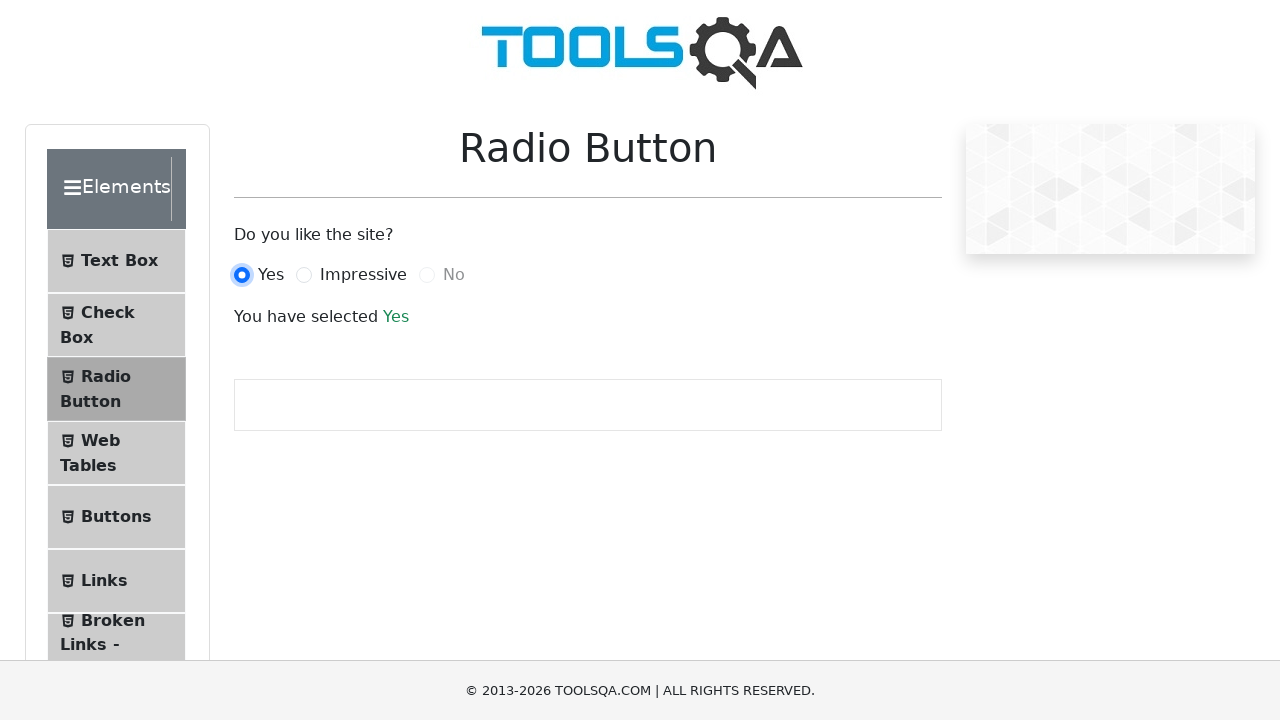